Tests various text input field interactions including typing text, appending text, checking if fields are enabled, clearing text, retrieving values, and using keyboard navigation

Starting URL: https://www.leafground.com/input.xhtml

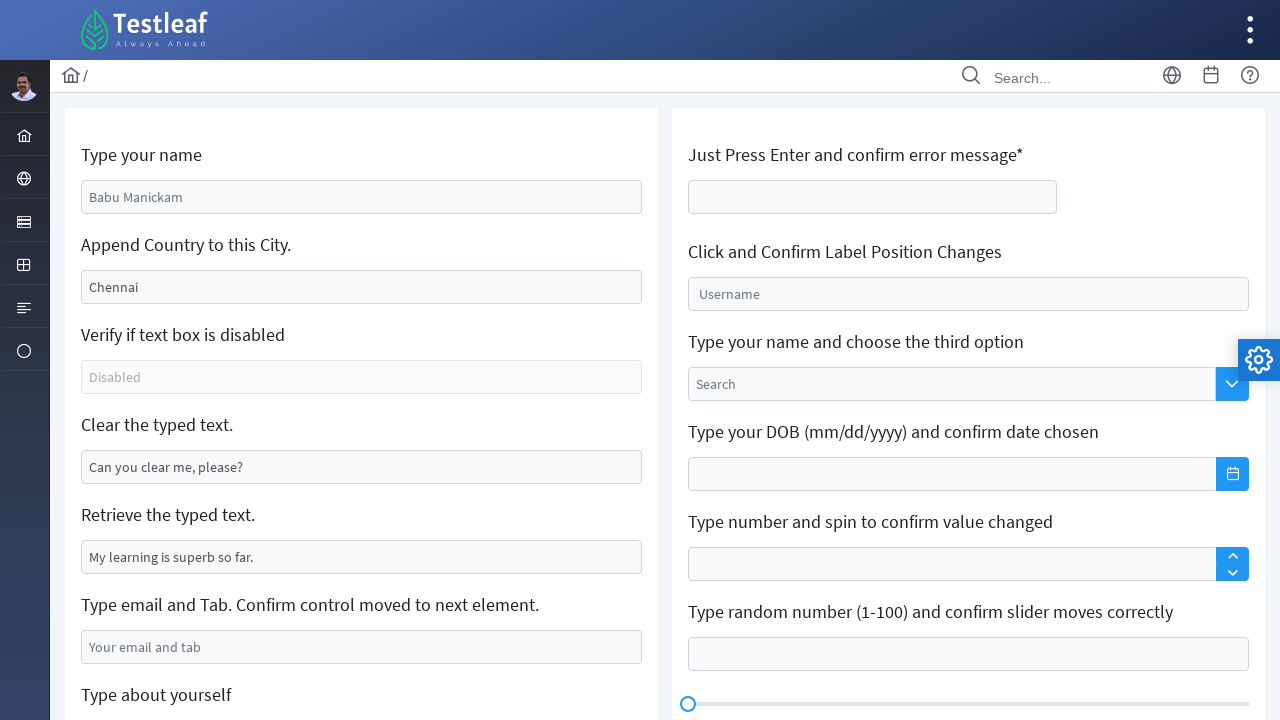

Filled name field with 'Lahiru Sandaranga' on #j_idt88\:name
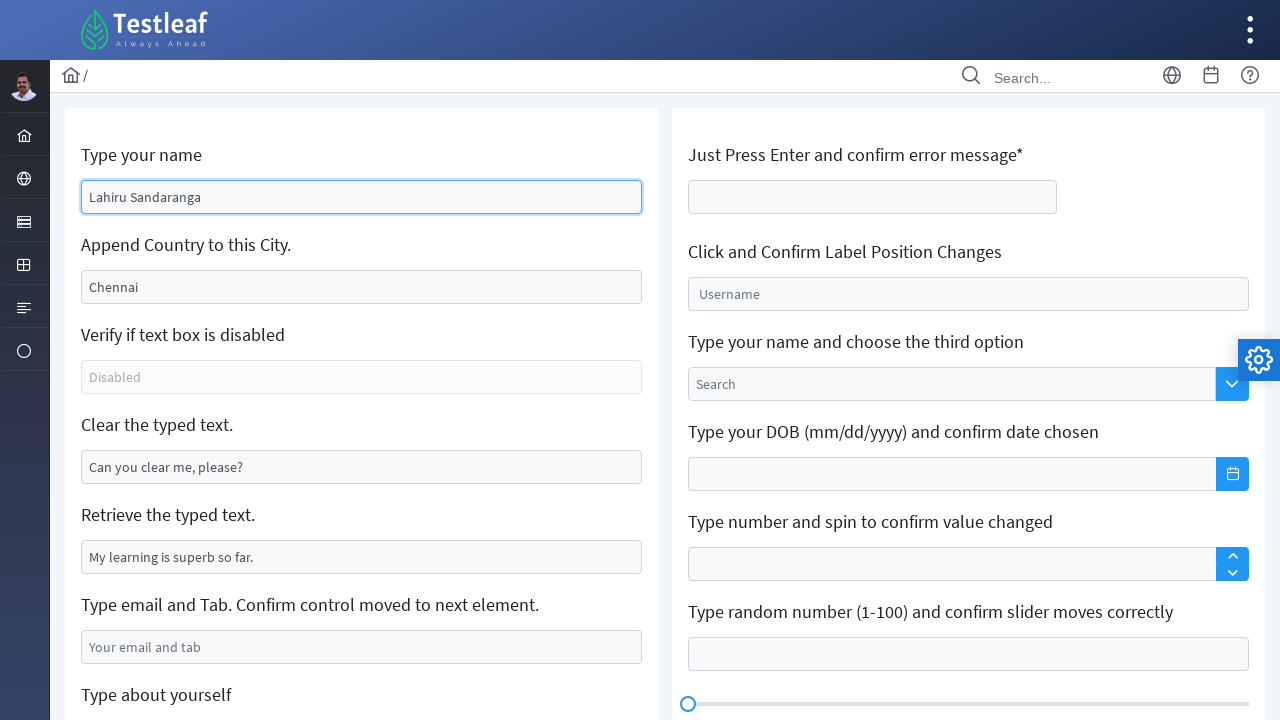

Filled city field with 'Sri Lanka' on #j_idt88\:j_idt91
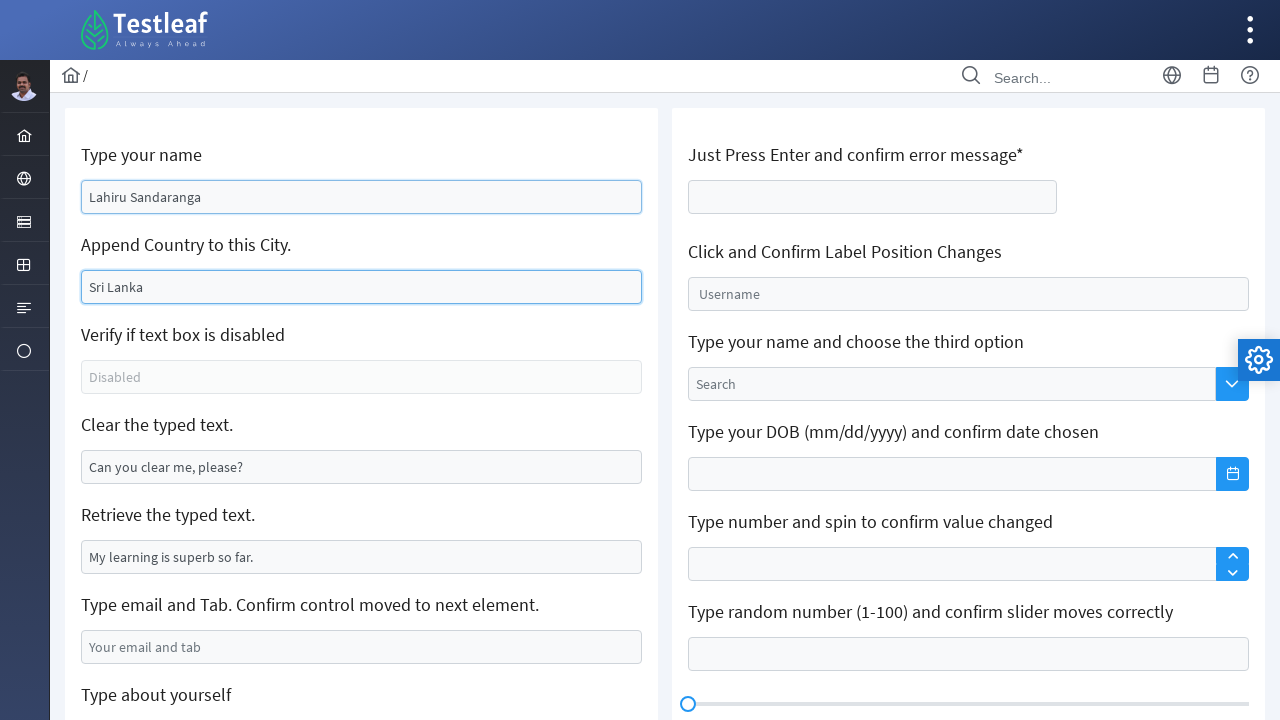

Checked if text box is enabled: False
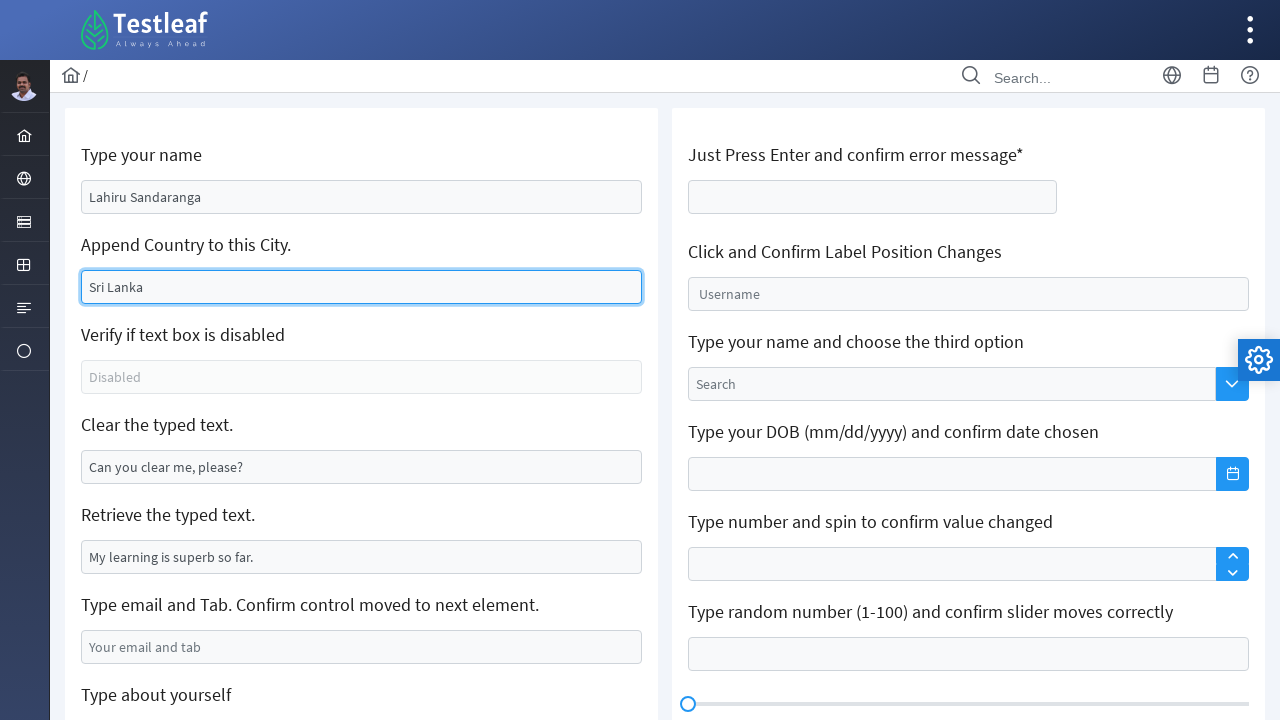

Clicked to clear the typed text at (362, 467) on xpath=//*[@id='j_idt88:j_idt95']
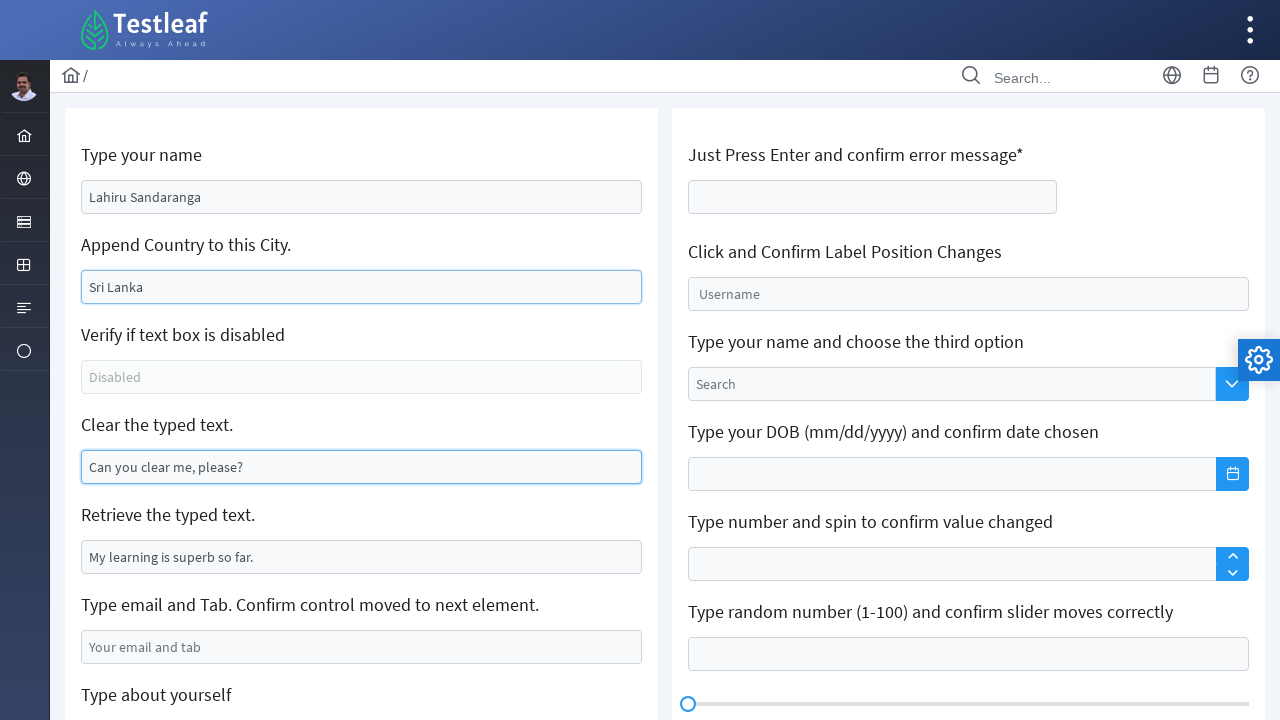

Retrieved text value: My learning is superb so far.
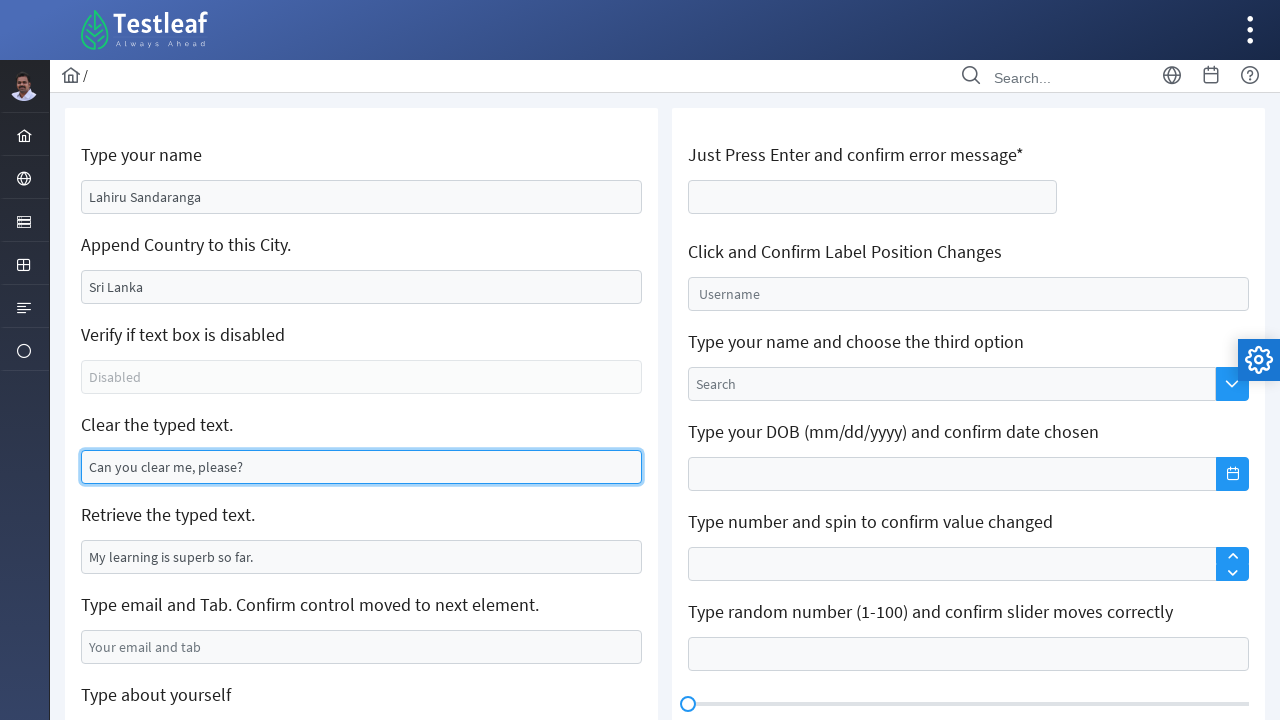

Filled email field with 'lahirusadaranga5911@gmail.com' on #j_idt88\:j_idt99
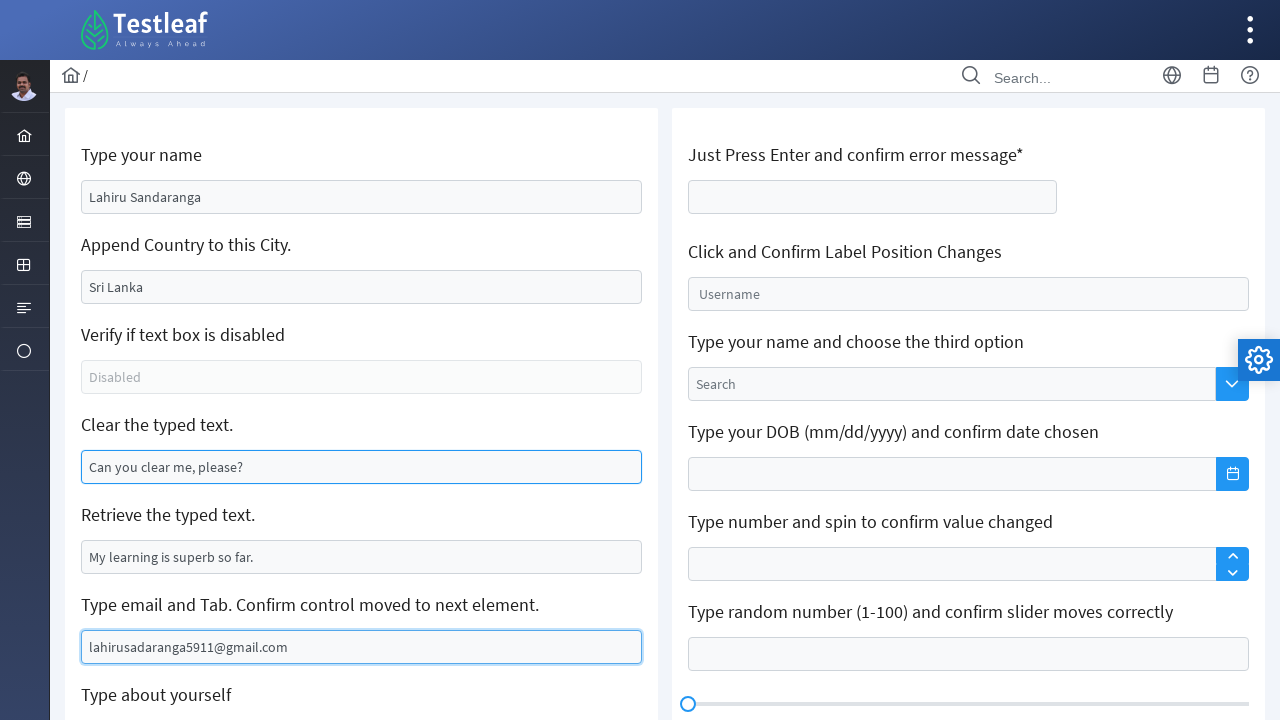

Pressed Tab to navigate to next element on #j_idt88\:j_idt99
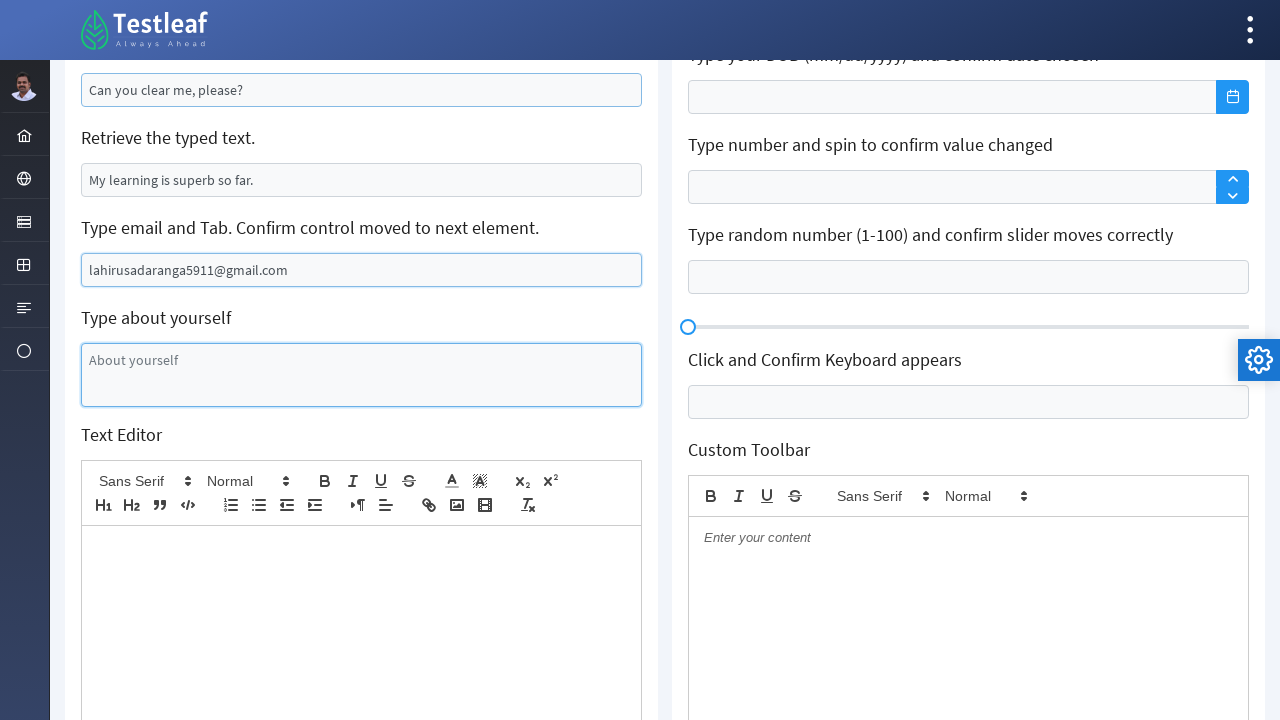

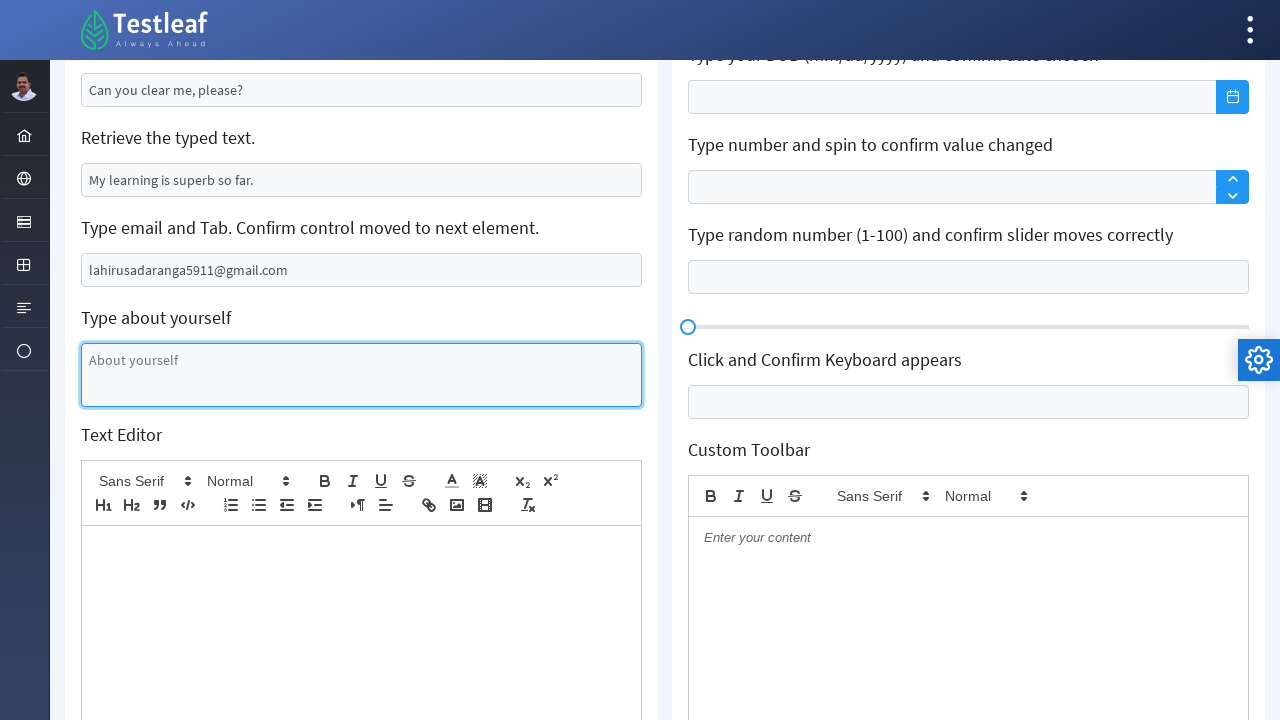